Tests JavaScript prompt alert functionality by clicking a button to trigger a JS prompt, entering text into the alert, accepting it, and verifying the result message is displayed correctly.

Starting URL: http://practice.cydeo.com/javascript_alerts

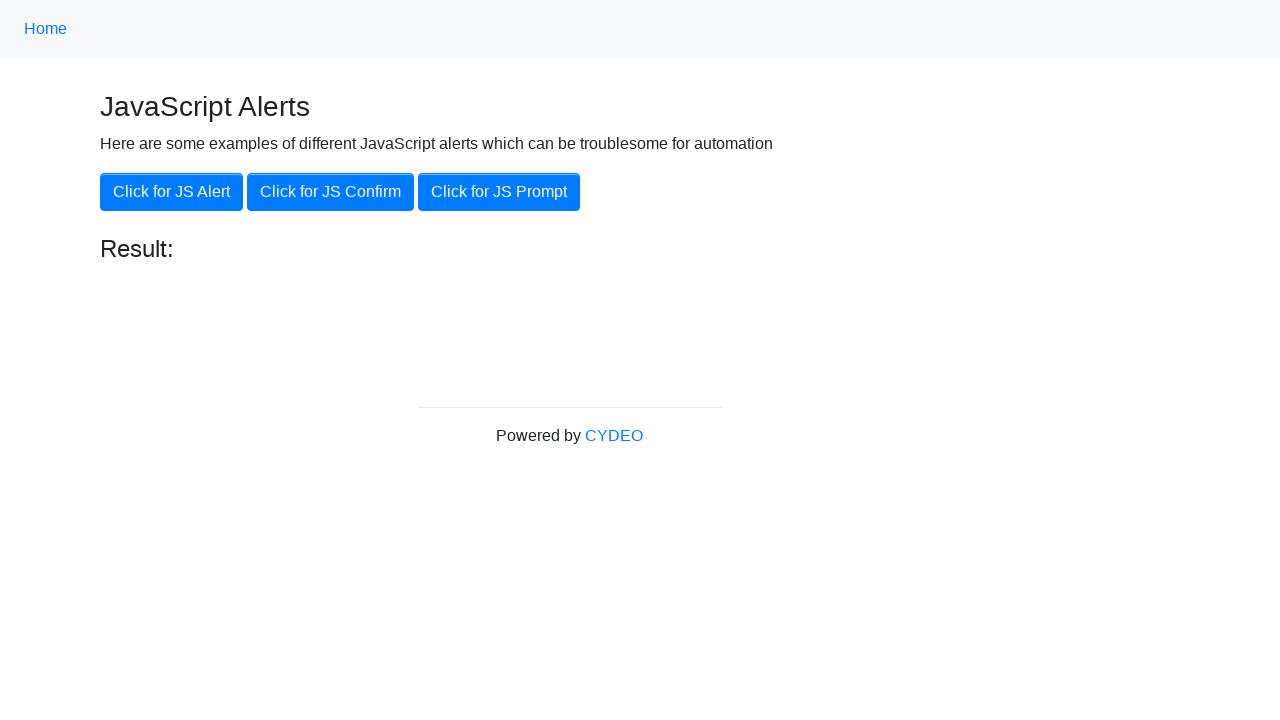

Clicked 'Click for JS Prompt' button to trigger prompt dialog at (499, 192) on xpath=//button[.='Click for JS Prompt']
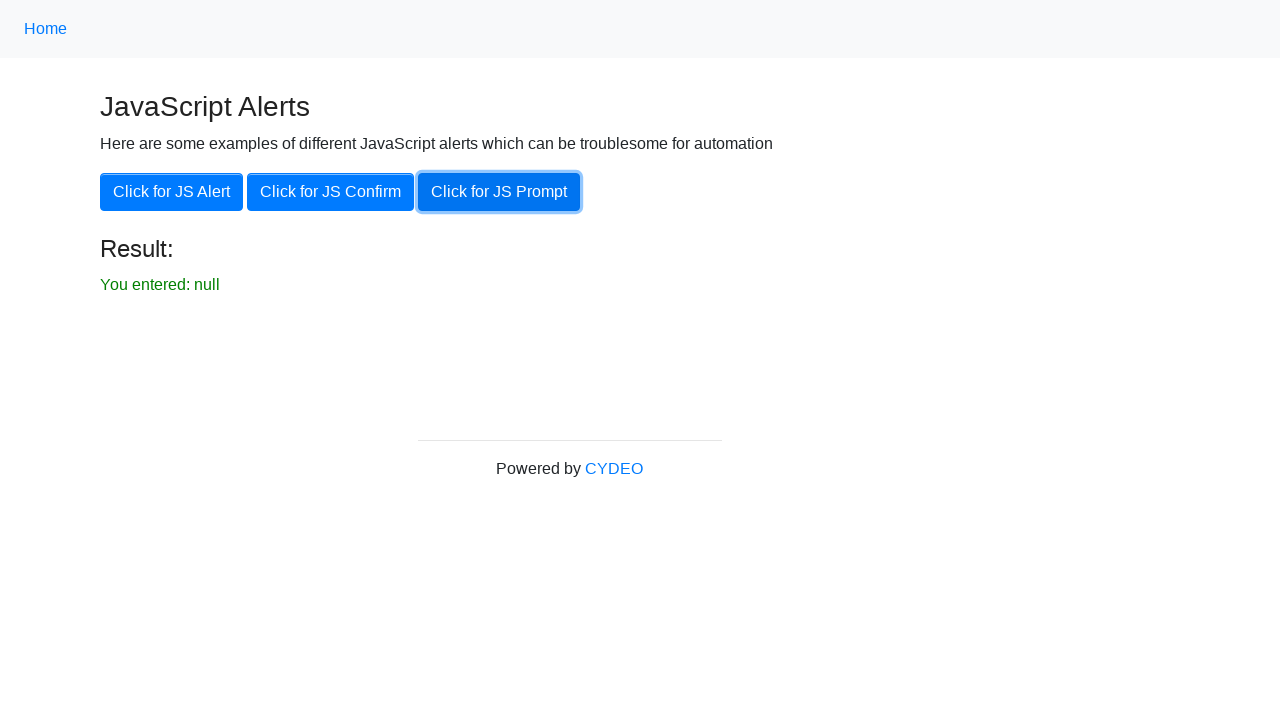

Set up dialog handler to accept prompt with text 'hello'
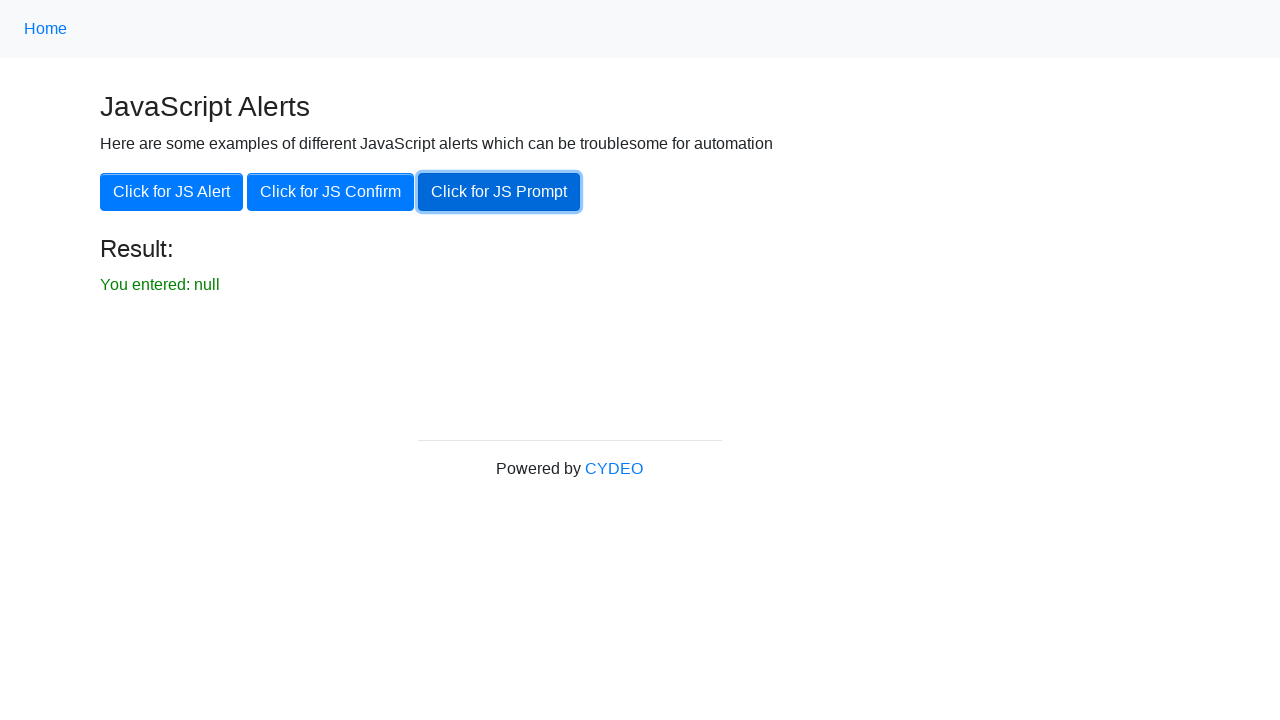

Clicked 'Click for JS Prompt' button again to trigger dialog with handler active at (499, 192) on xpath=//button[.='Click for JS Prompt']
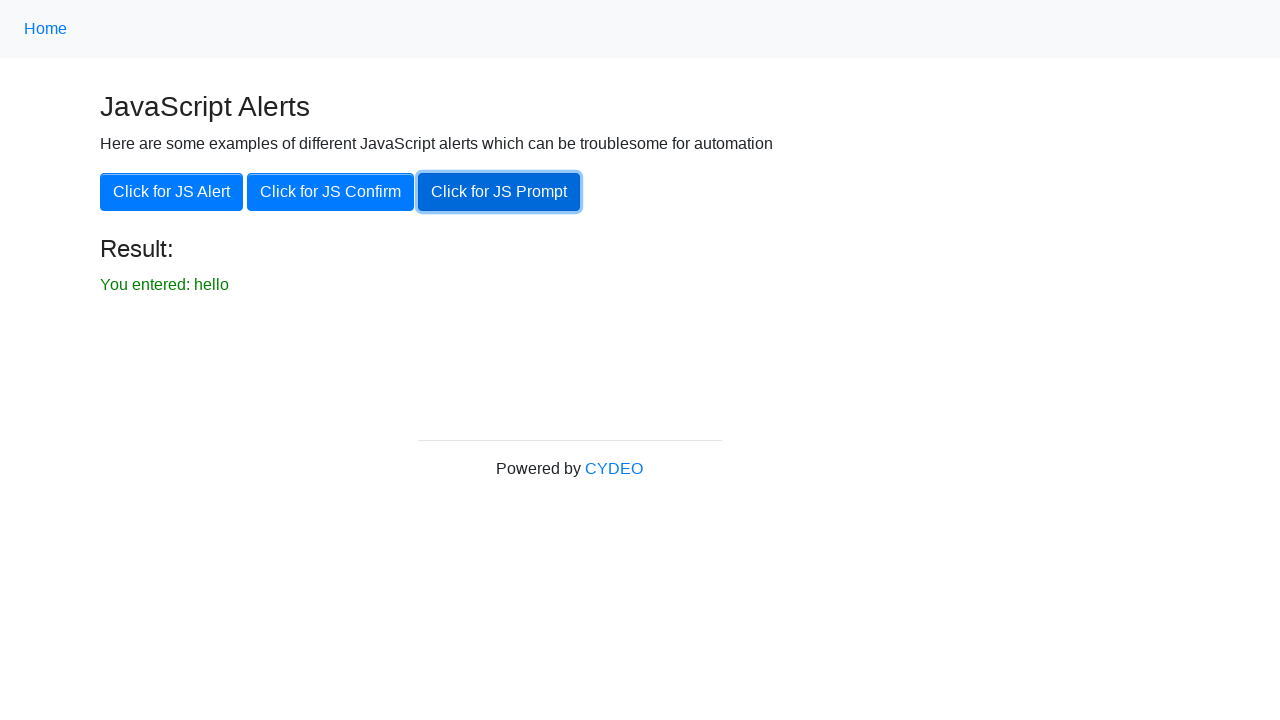

Result message element appeared on page
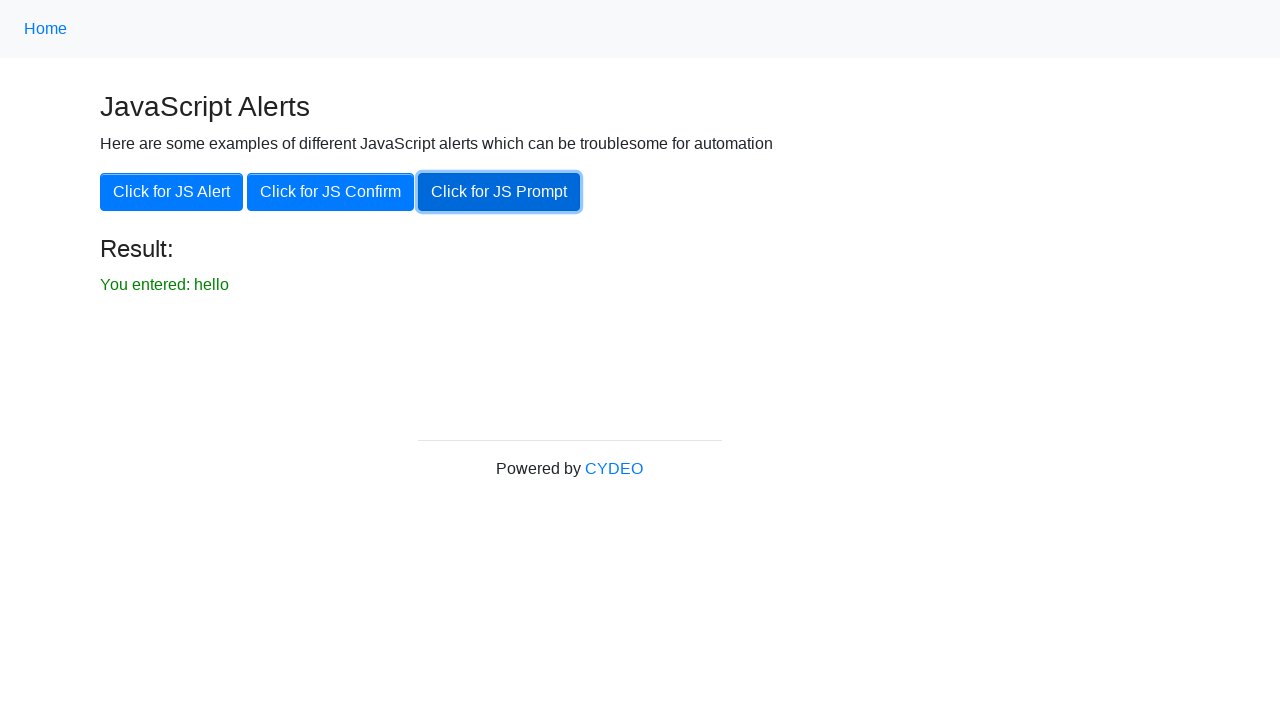

Retrieved result text: 'You entered: hello'
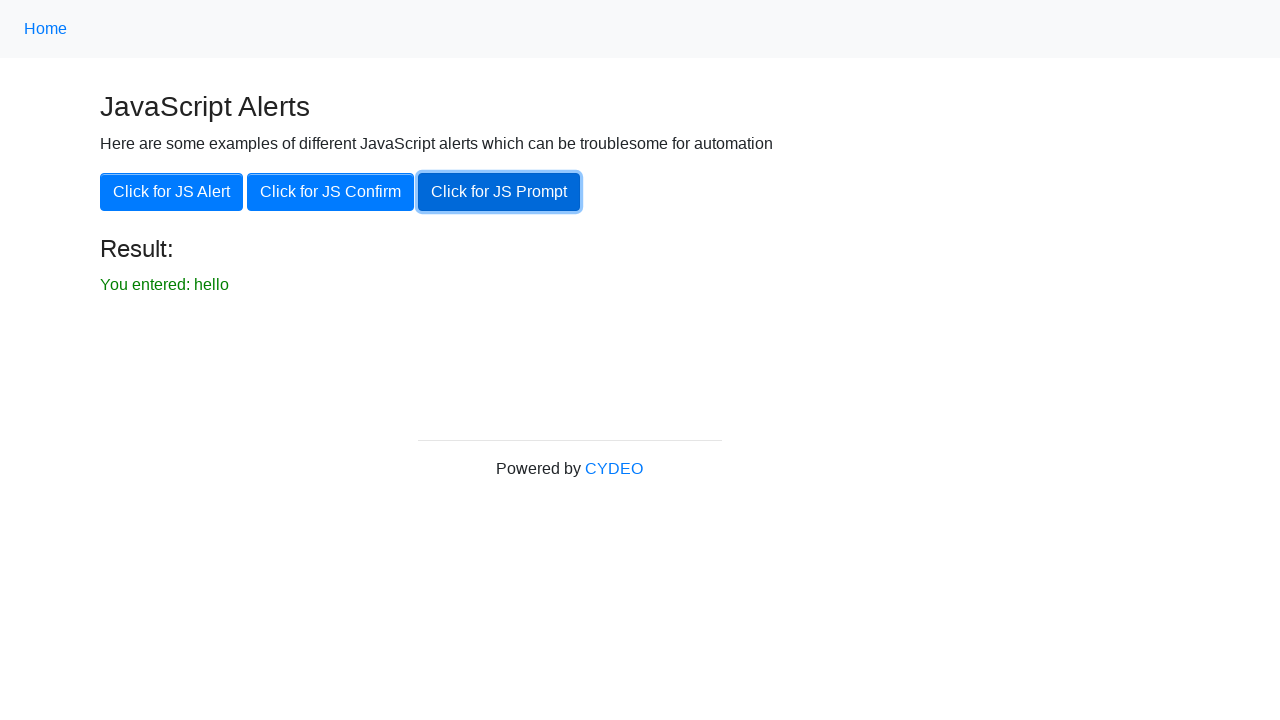

Verified result text matches expected message 'You entered: hello'
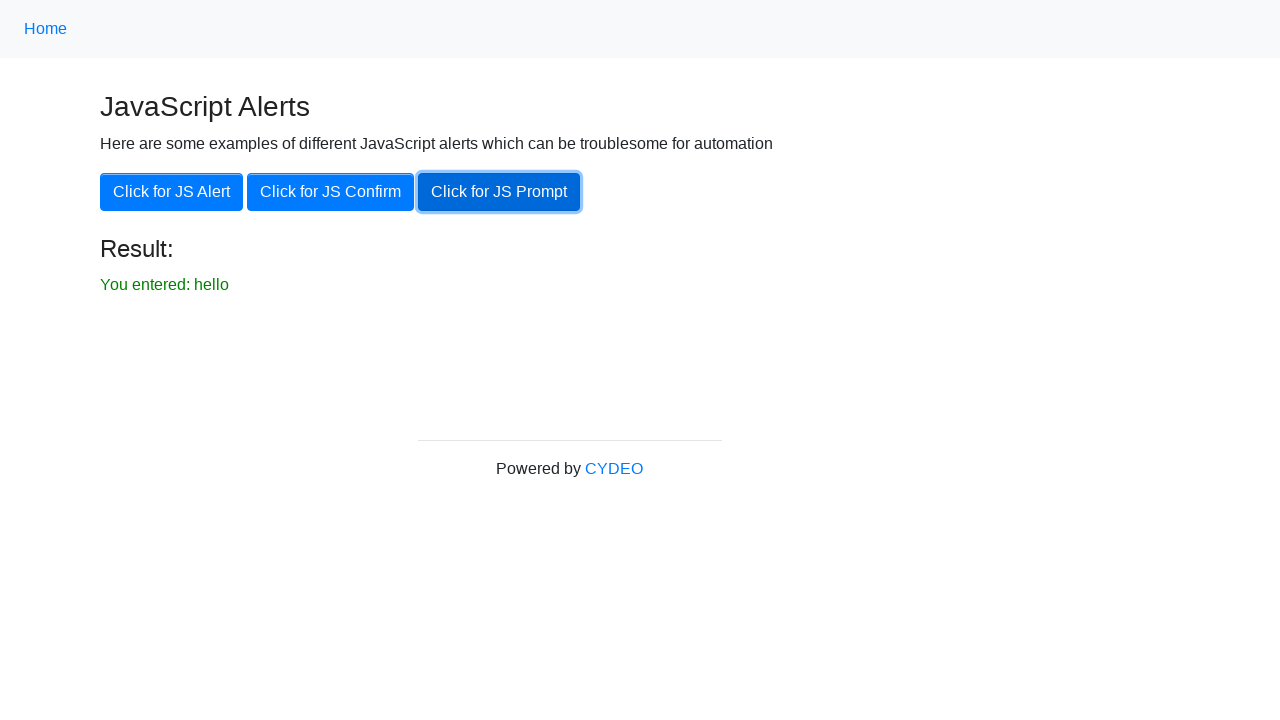

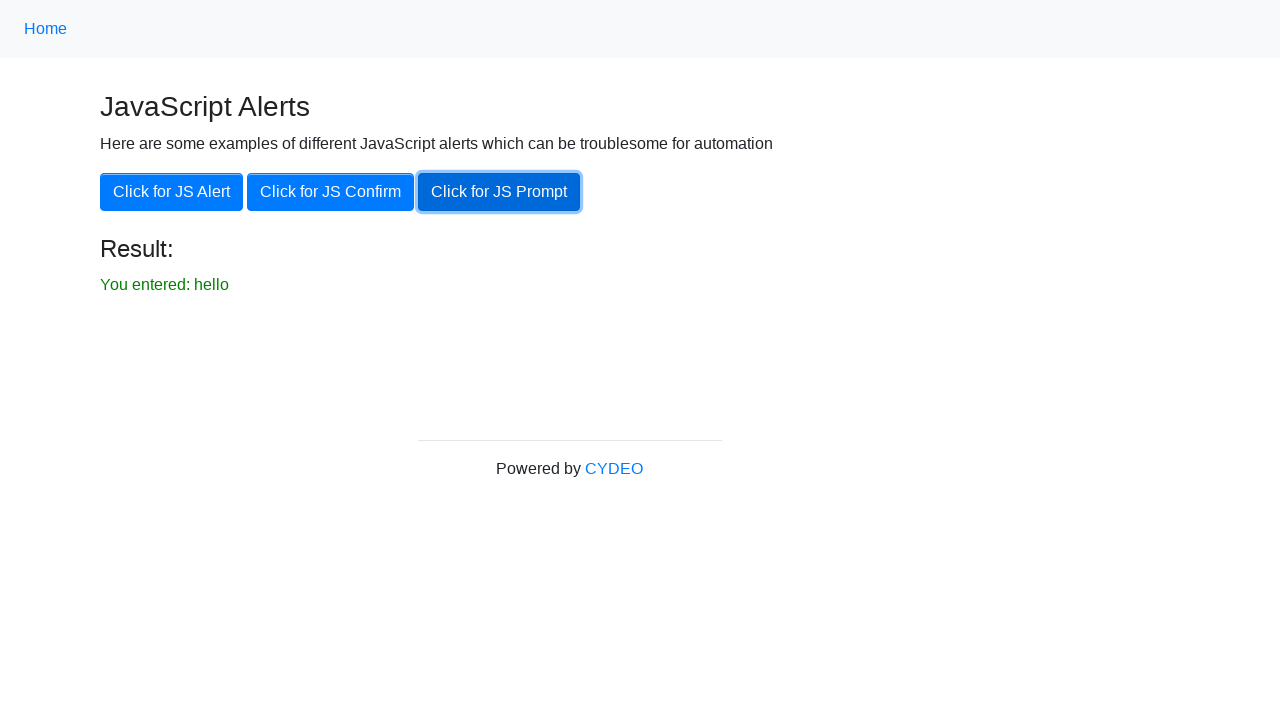